Tests clicking the Literary demo button and verifies content loads

Starting URL: https://neuronpedia.org/gemma-scope#microscope

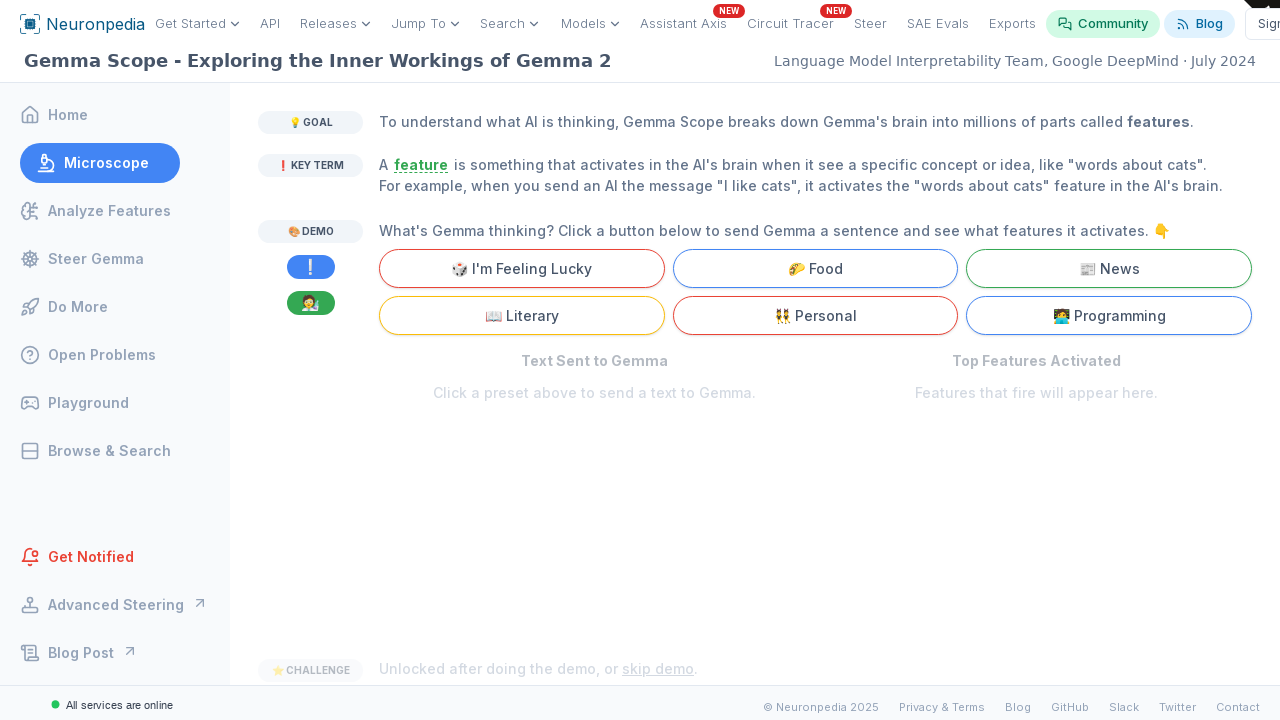

Clicked the Literary demo button at (522, 316) on internal:text="Literary"i
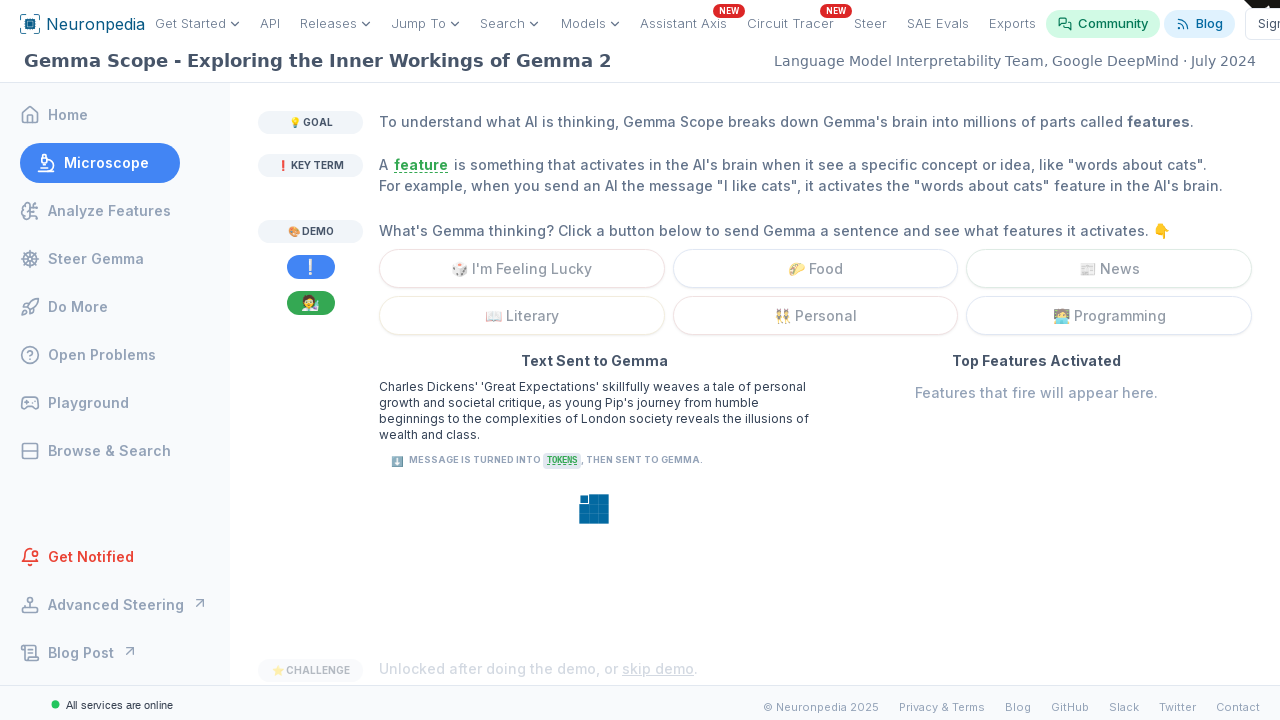

Verified Literary demo content loaded - placeholder text disappeared
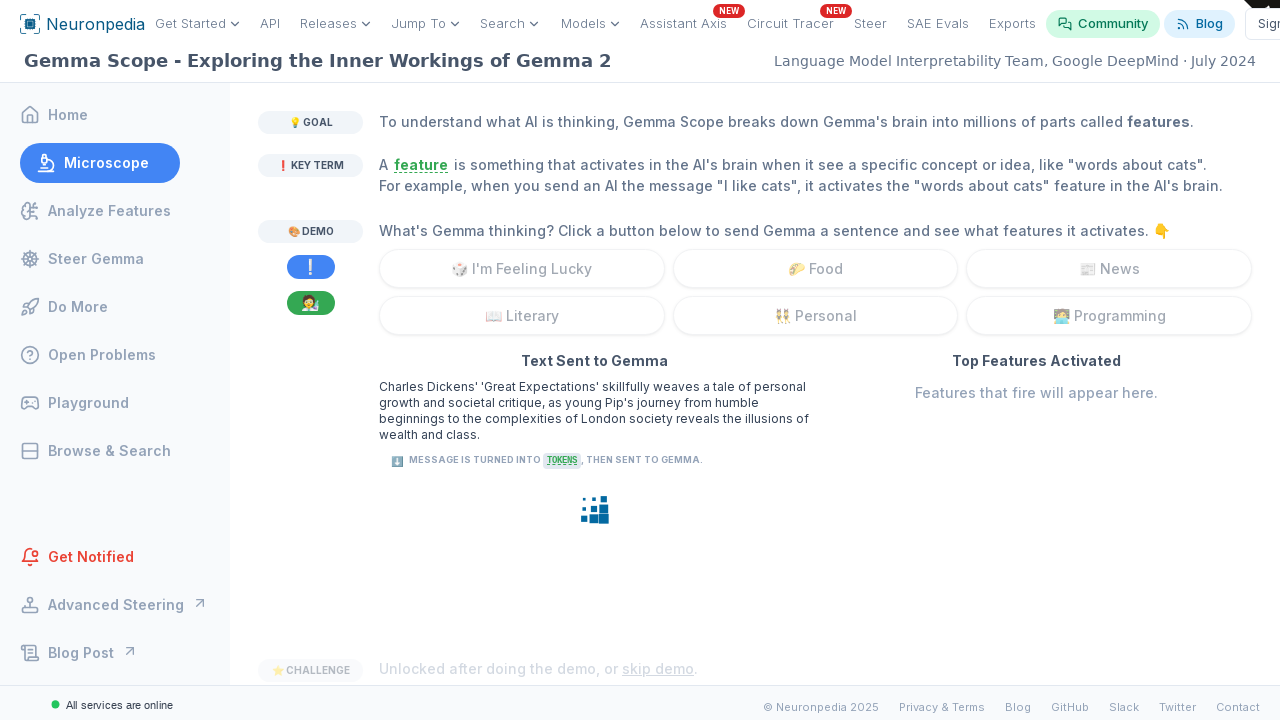

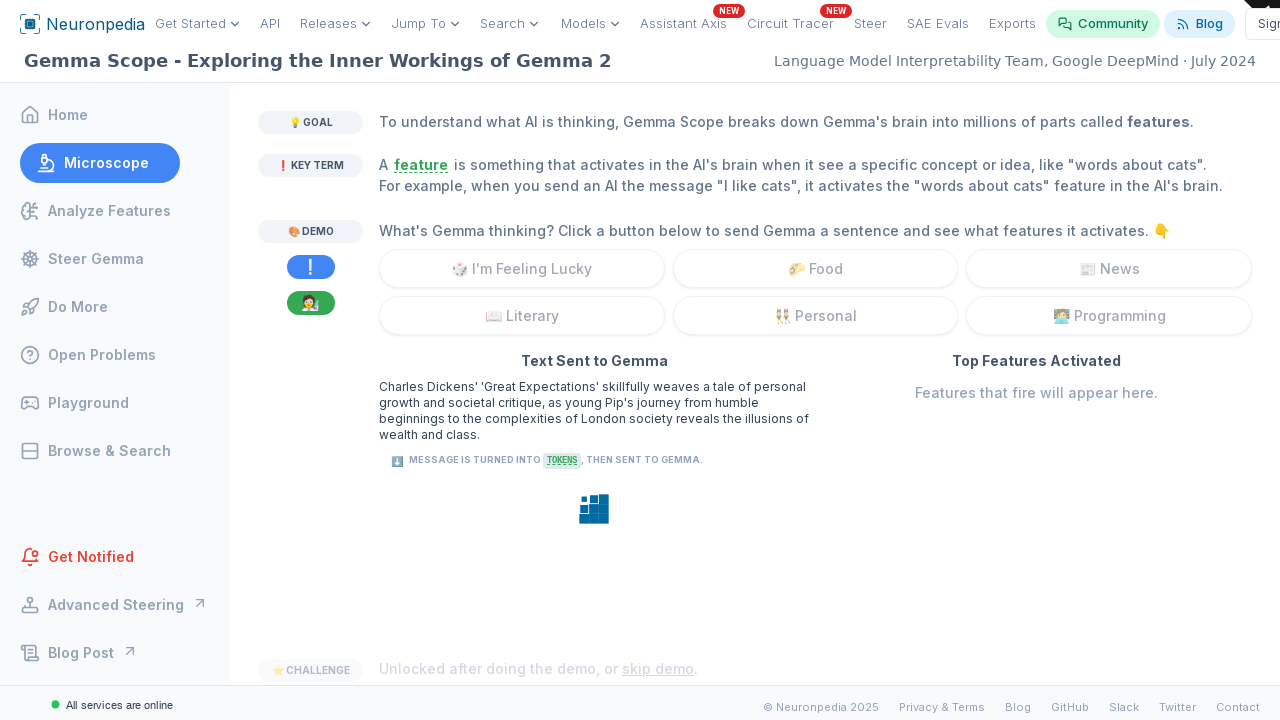